Tests dropdown selection functionality by selecting options from a multi-select dropdown based on index

Starting URL: https://letcode.in/dropdowns

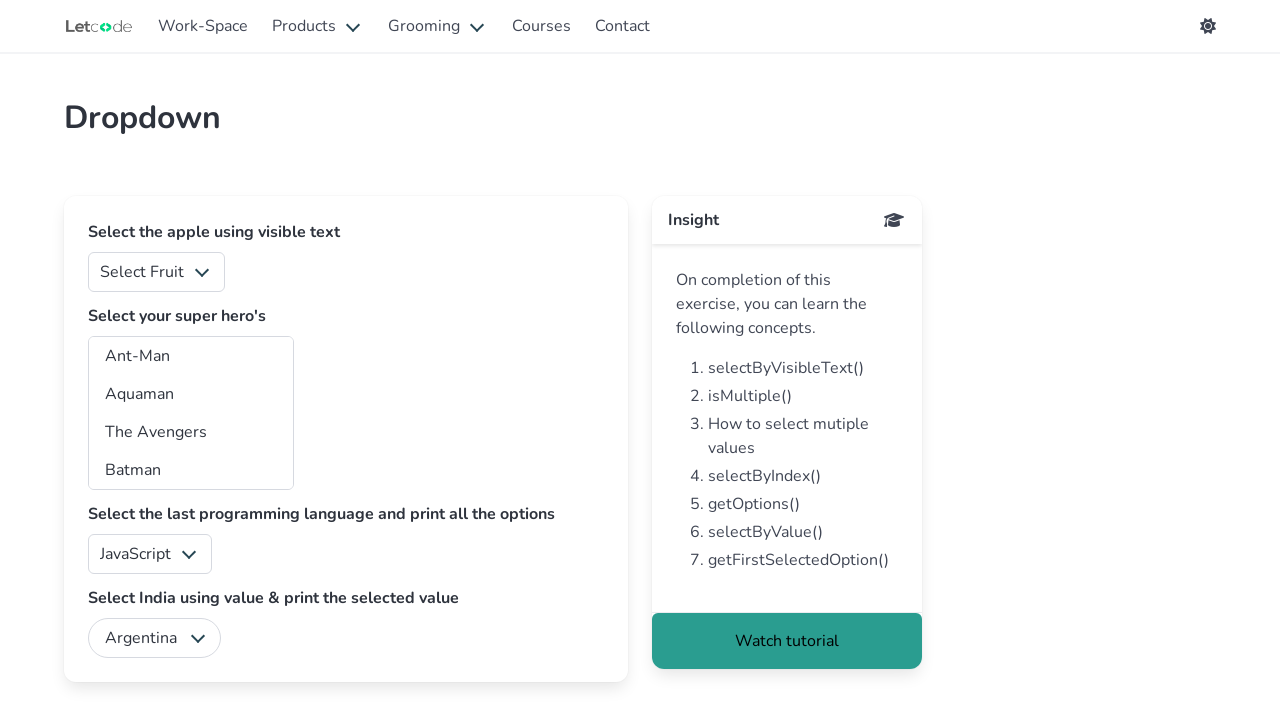

Located the fruits dropdown element
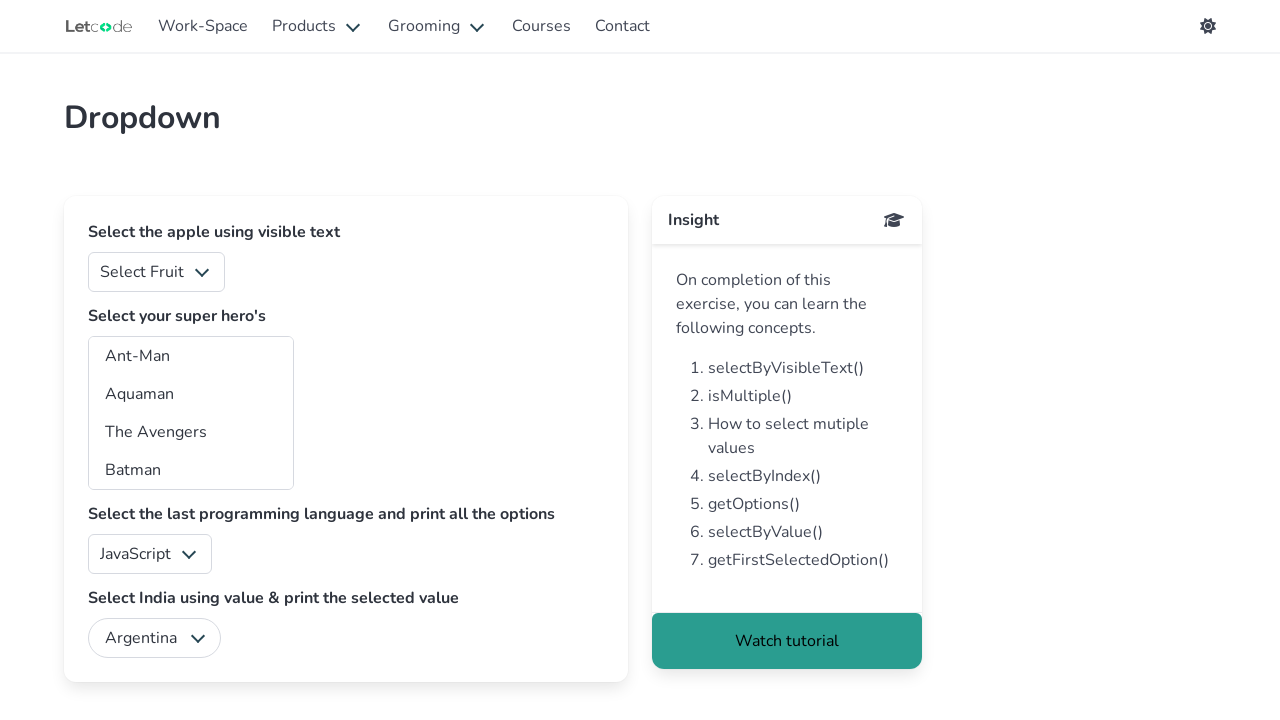

Evaluated dropdown to check if it supports multi-select
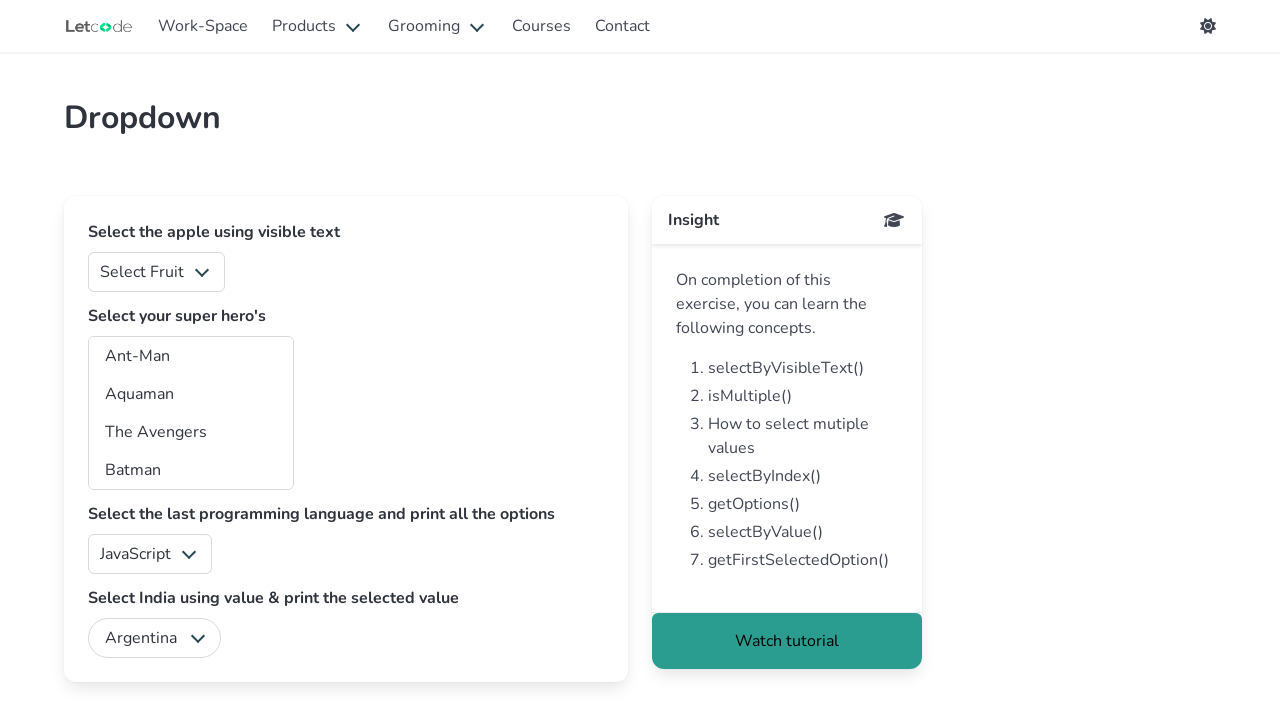

Selected single option (index 1) from regular dropdown on #fruits
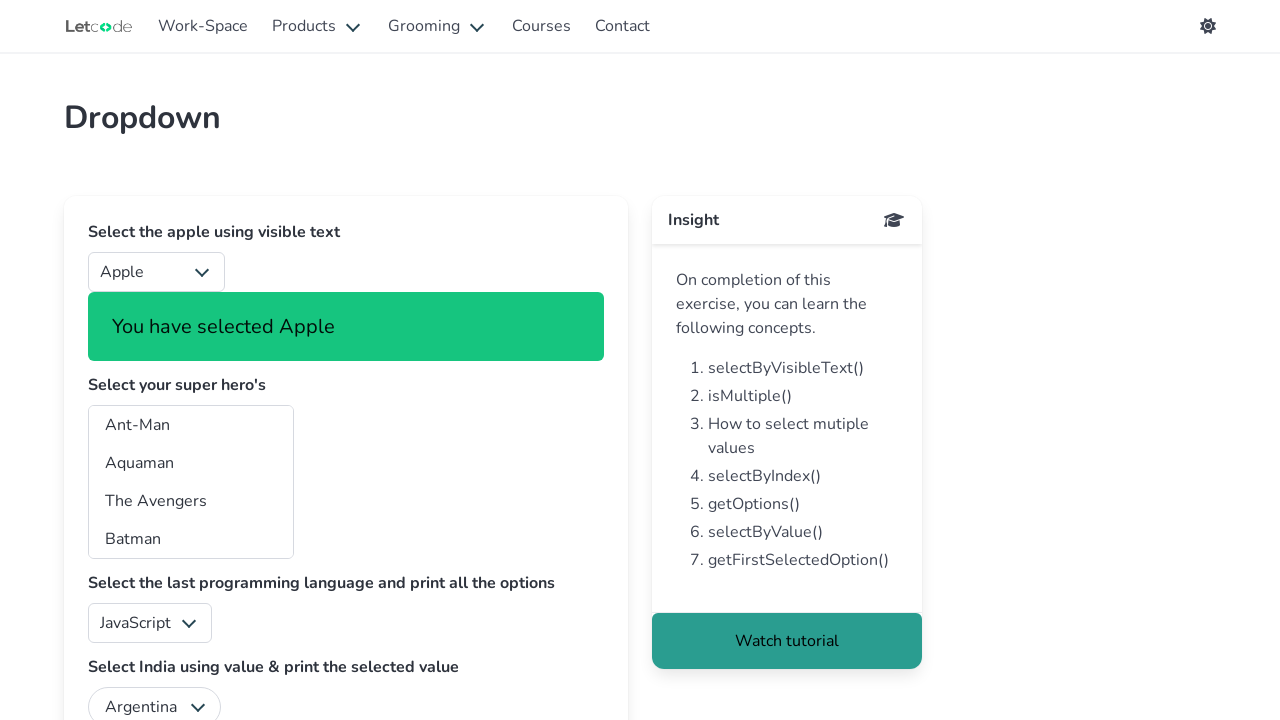

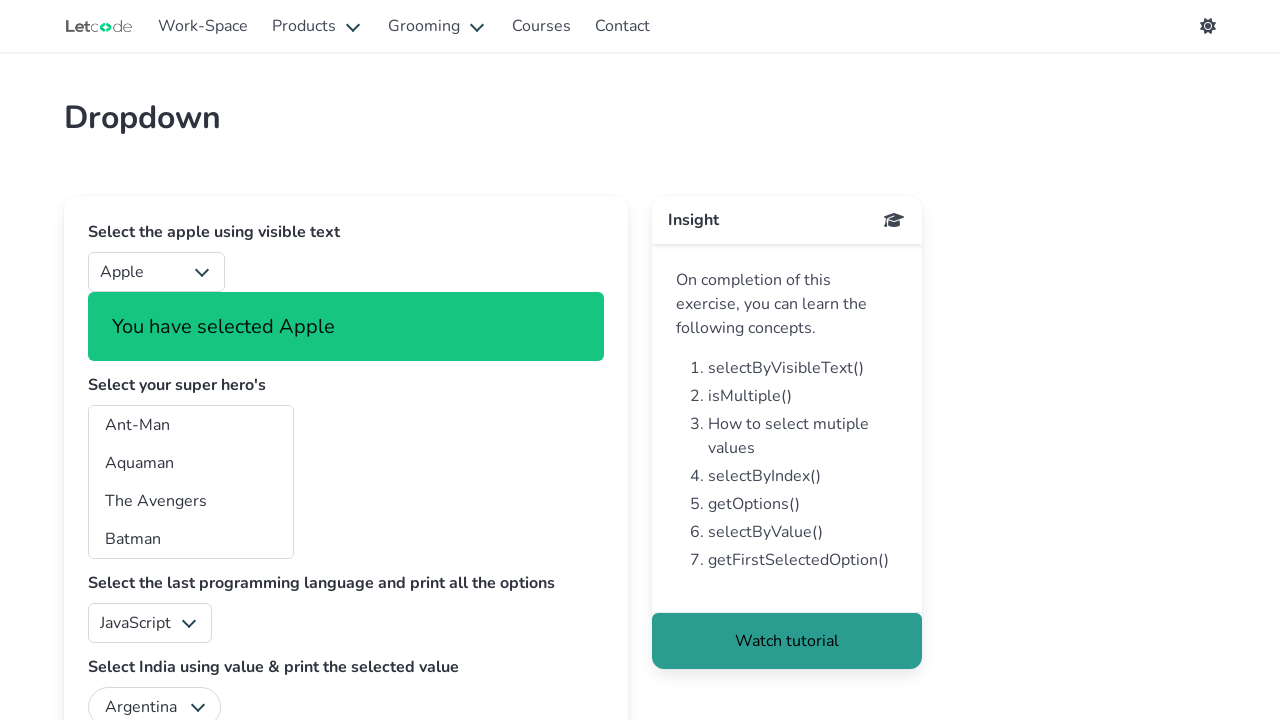